Tests window handle management by opening a popup window and retrieving window handles

Starting URL: http://omayo.blogspot.com/

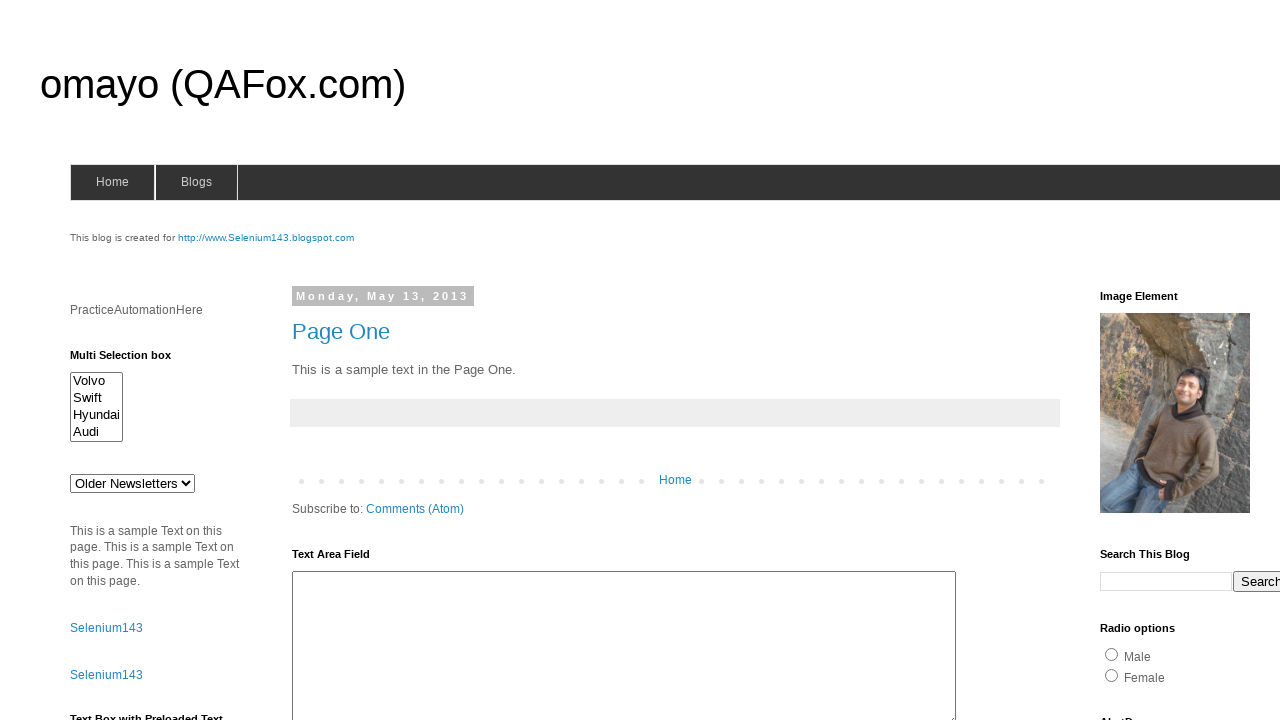

Stored reference to parent window
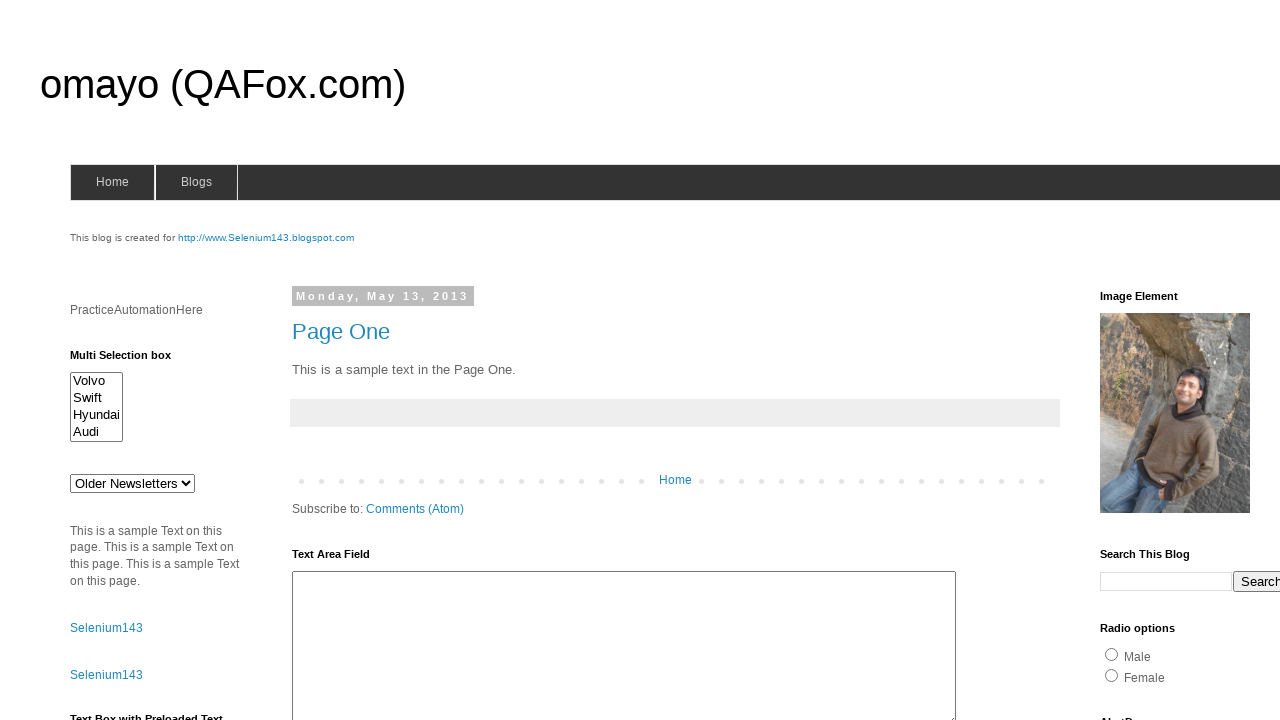

Clicked link to open popup window at (132, 360) on text=Open a popup window
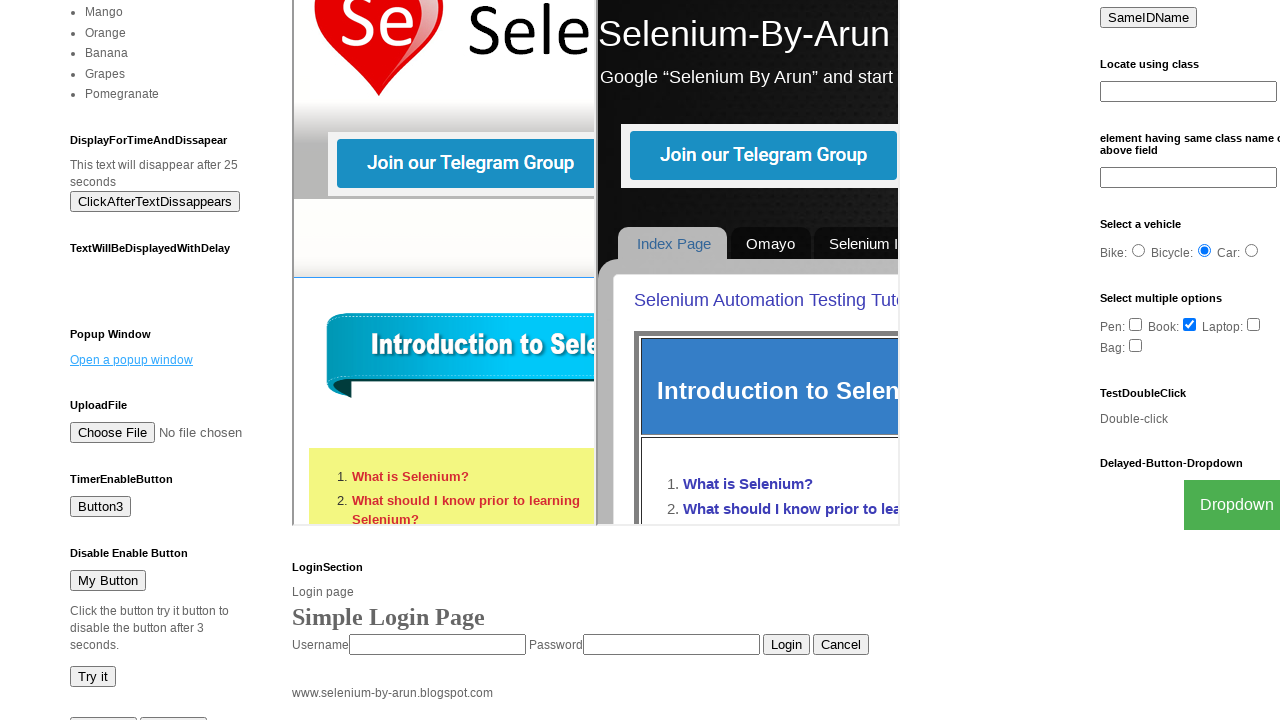

Retrieved popup page object
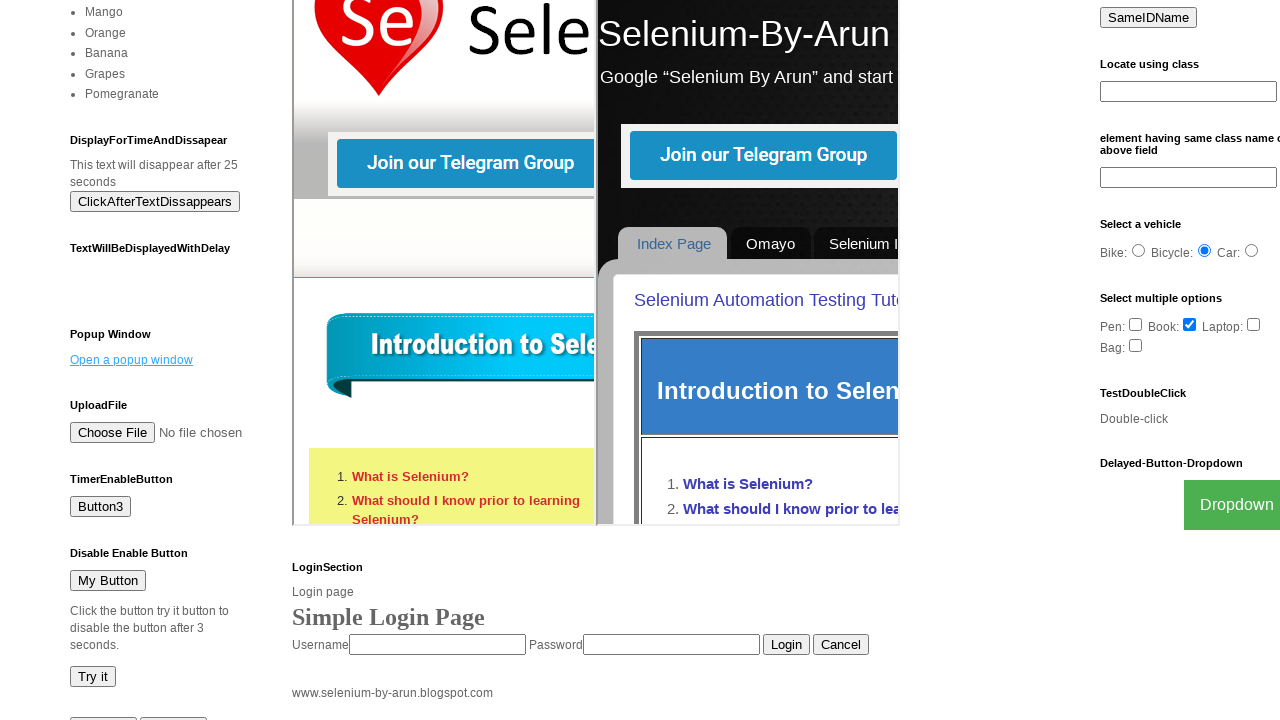

Both parent and popup window handles are now available for window handle management testing
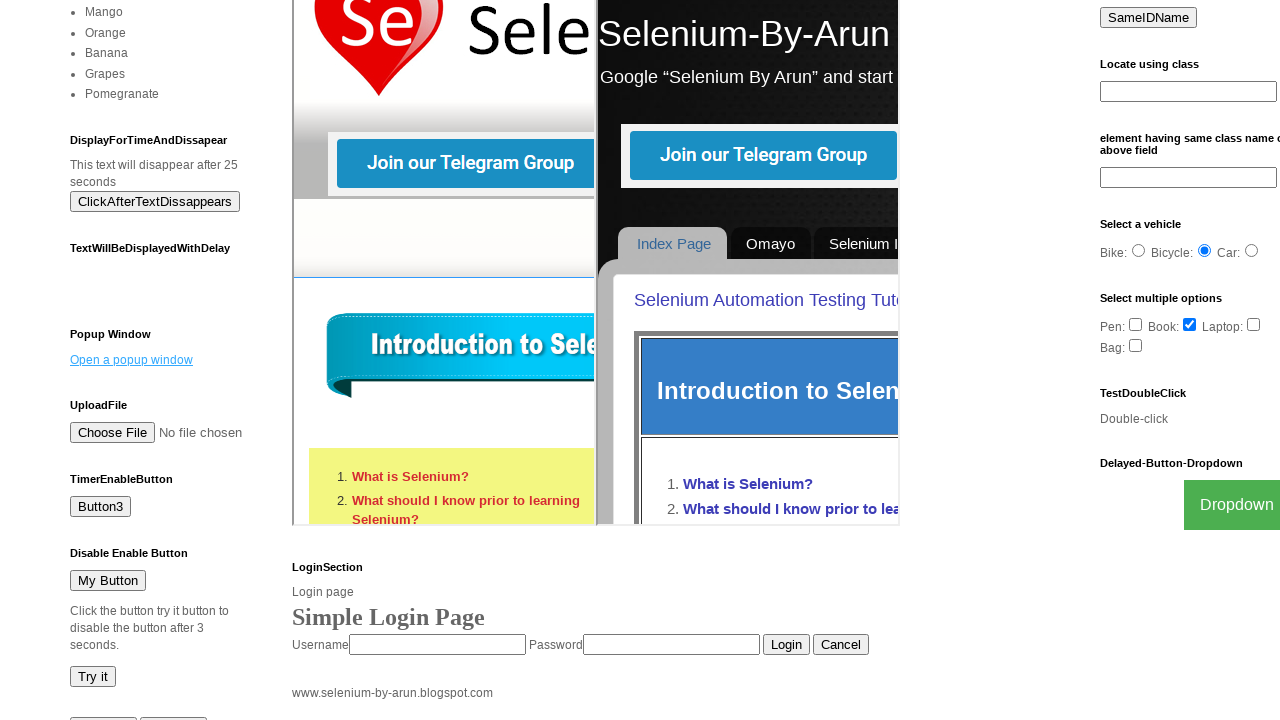

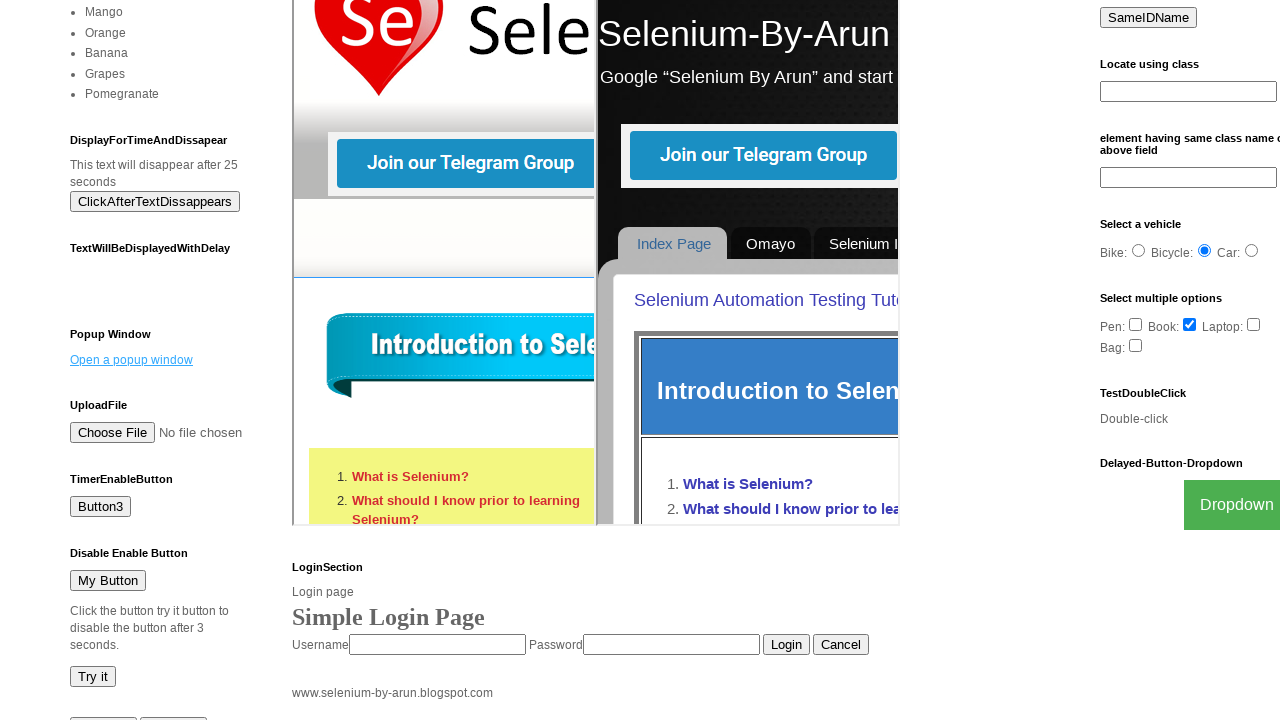